Tests hyperlink functionality on a practice website by clicking various links, navigating back, verifying link presence, and interacting with different link types including dashboard links and checking for broken links.

Starting URL: https://www.leafground.com/link.xhtml

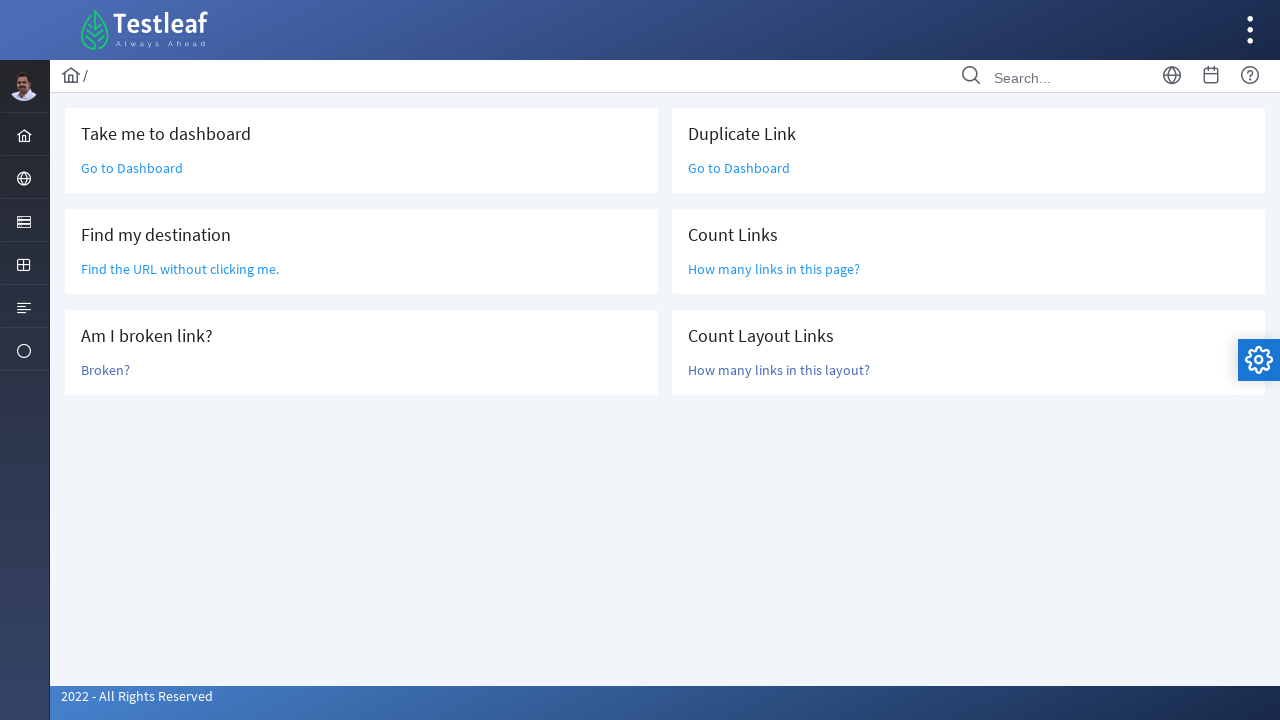

Clicked 'Go to Dashboard' link at (132, 168) on a:has-text('Go to Dashboard')
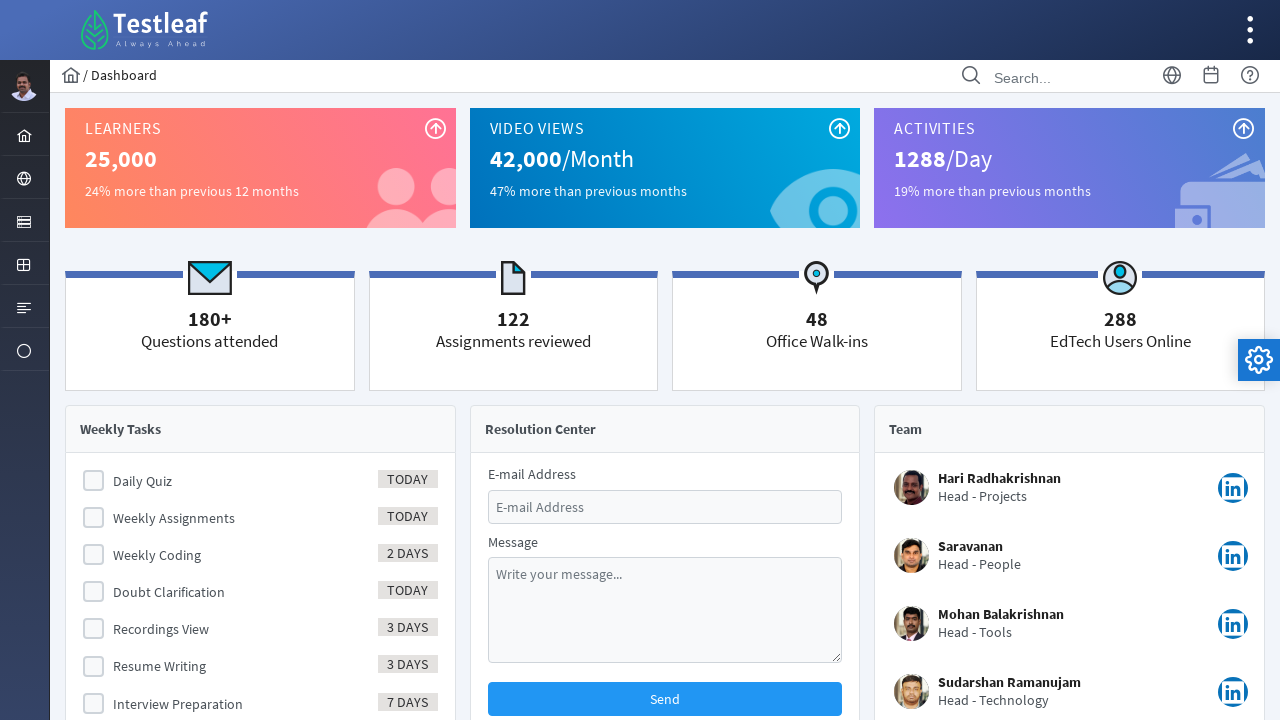

Navigated back to links page
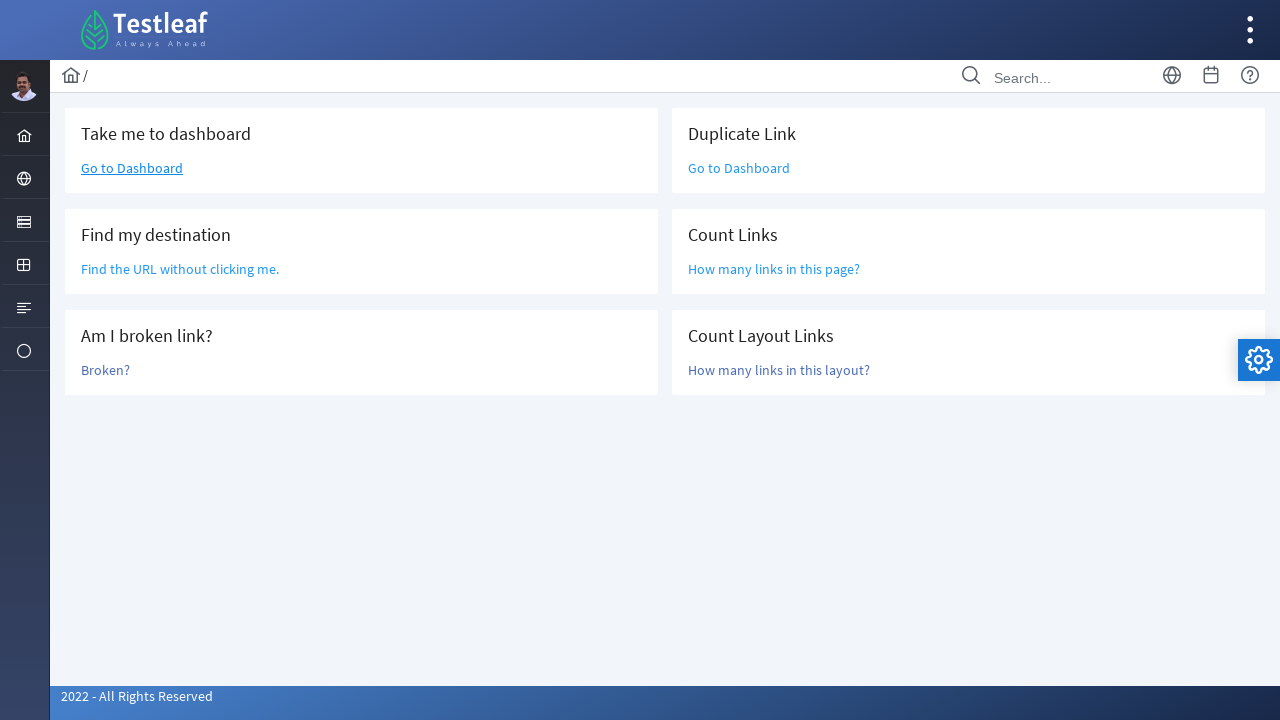

Located 'Find the URL' link element
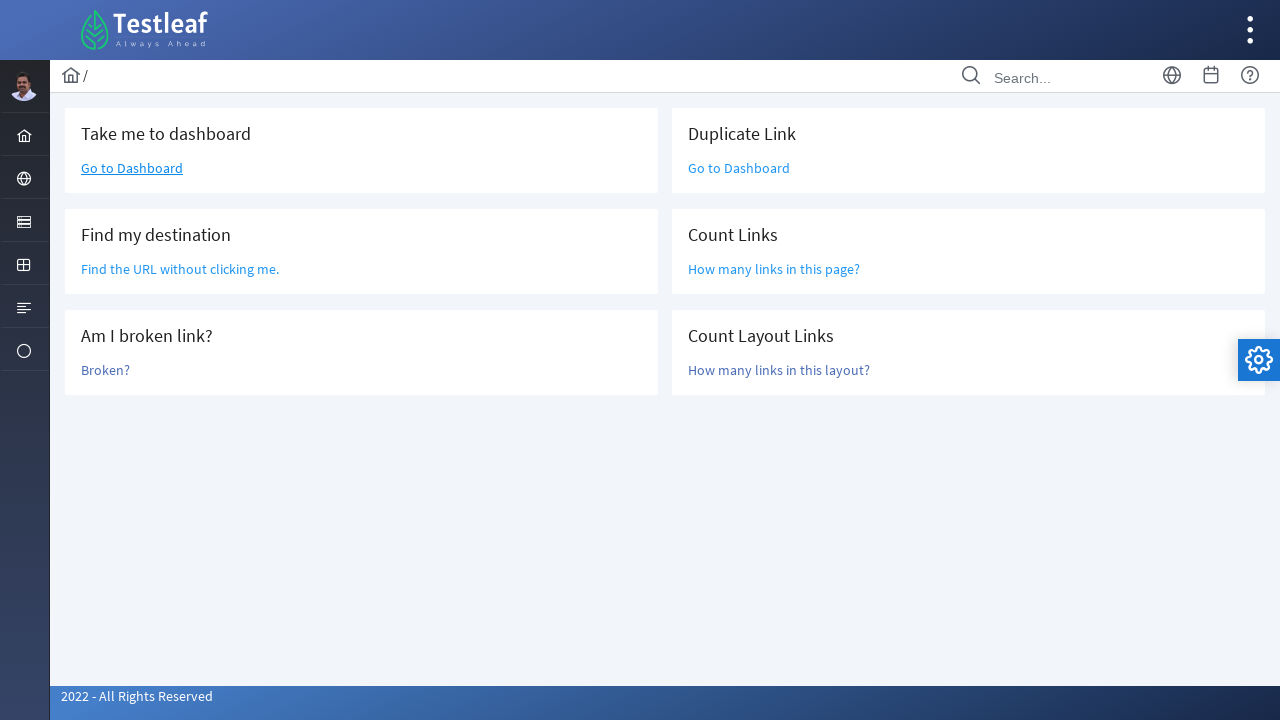

'Find the URL' link is visible and ready
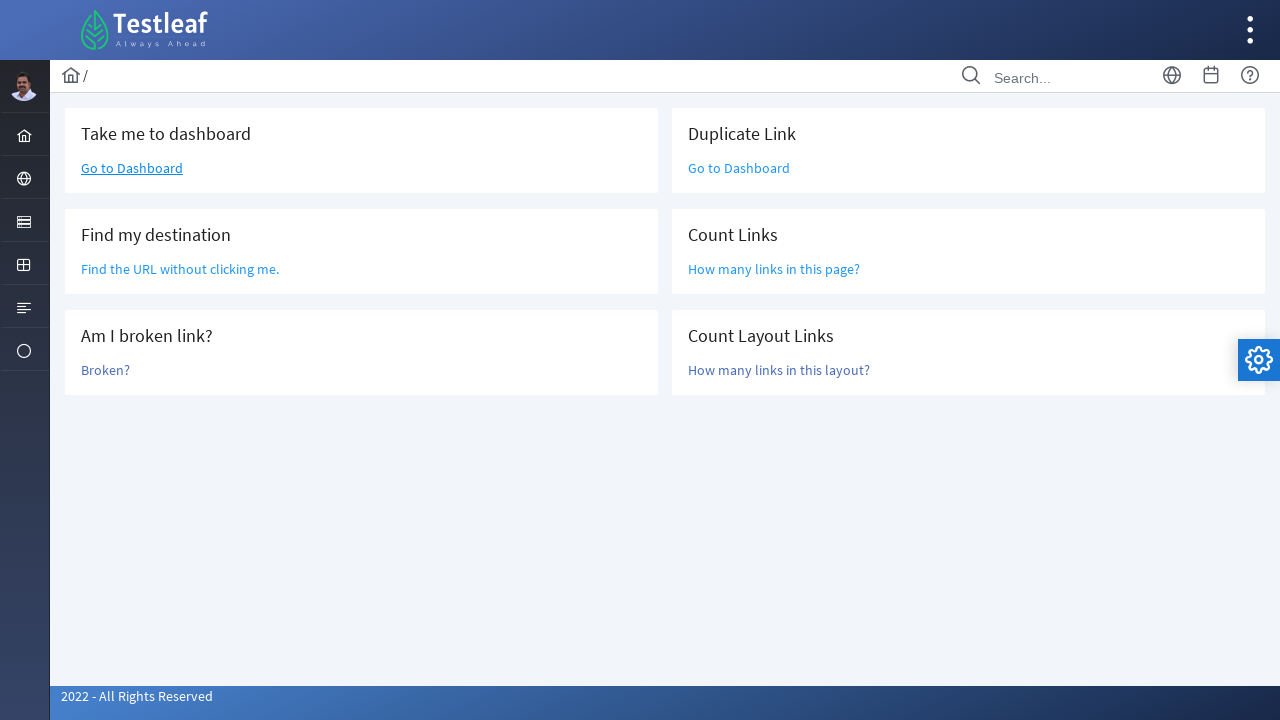

Clicked 'Broken?' link to test broken link at (106, 370) on a:has-text('Broken?')
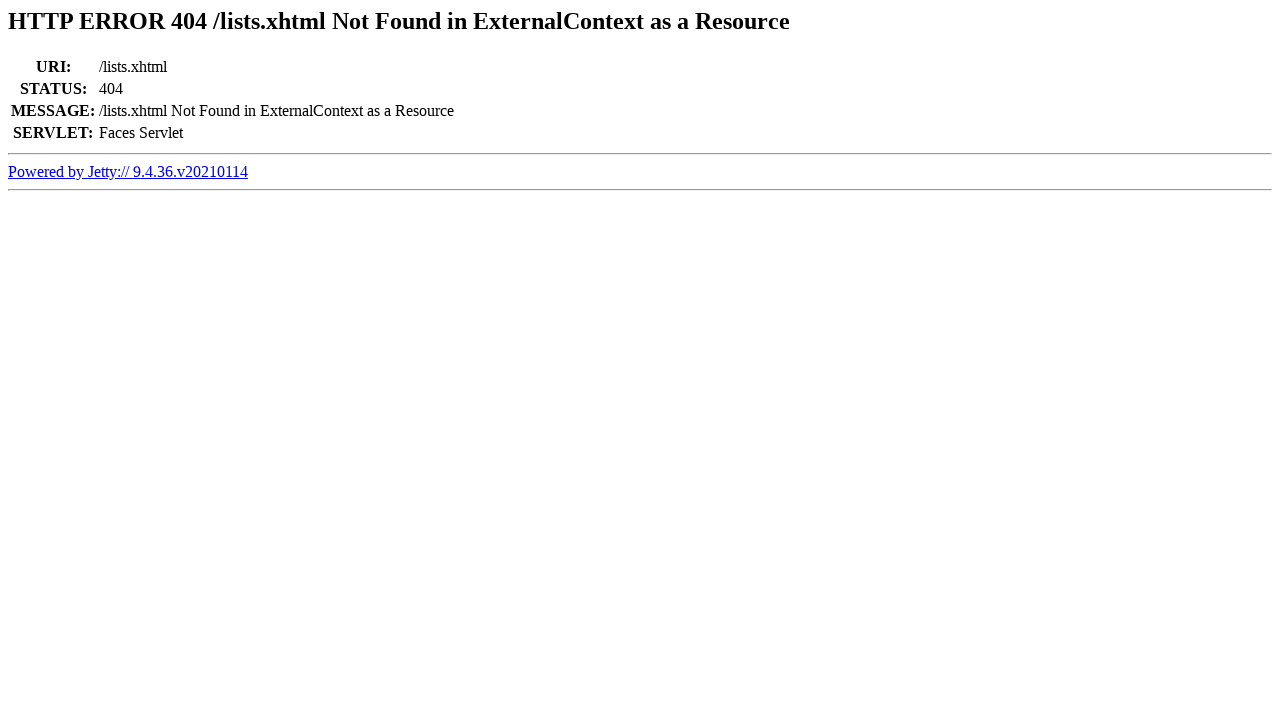

Navigated back after checking broken link
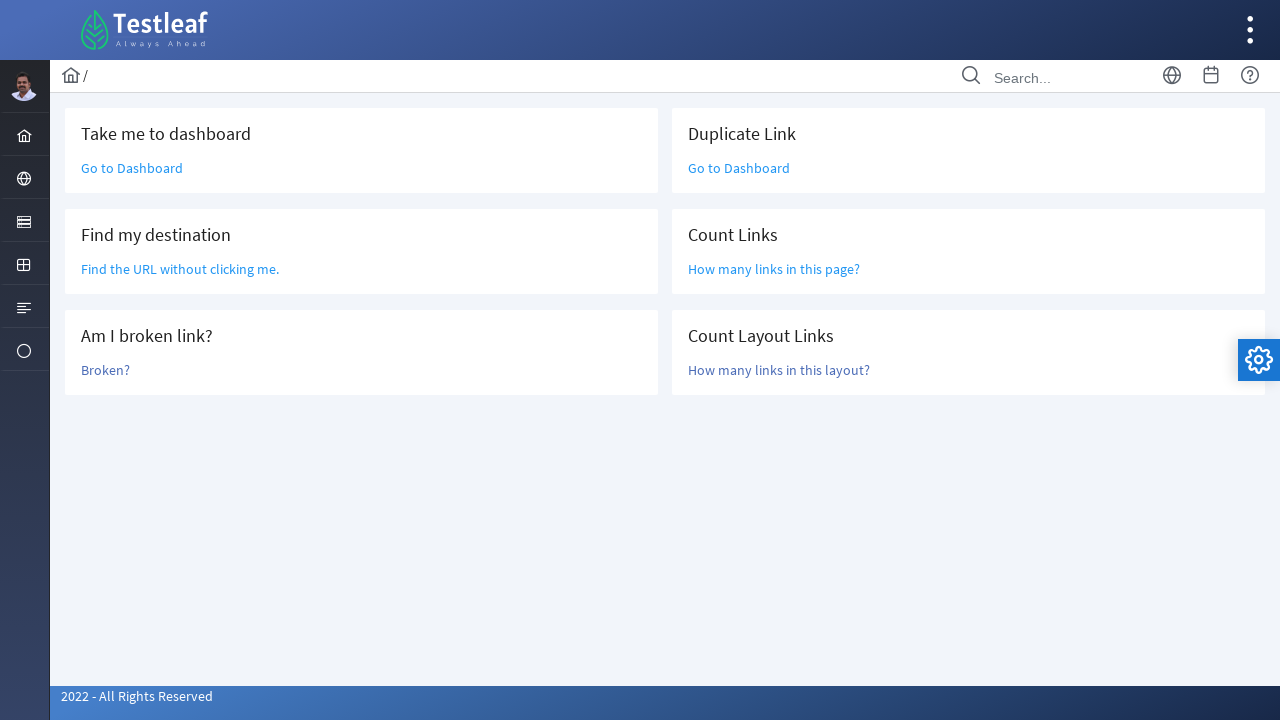

Clicked 'Go to Dashboard' link again (duplicate link test) at (132, 168) on a:has-text('Go to Dashboard')
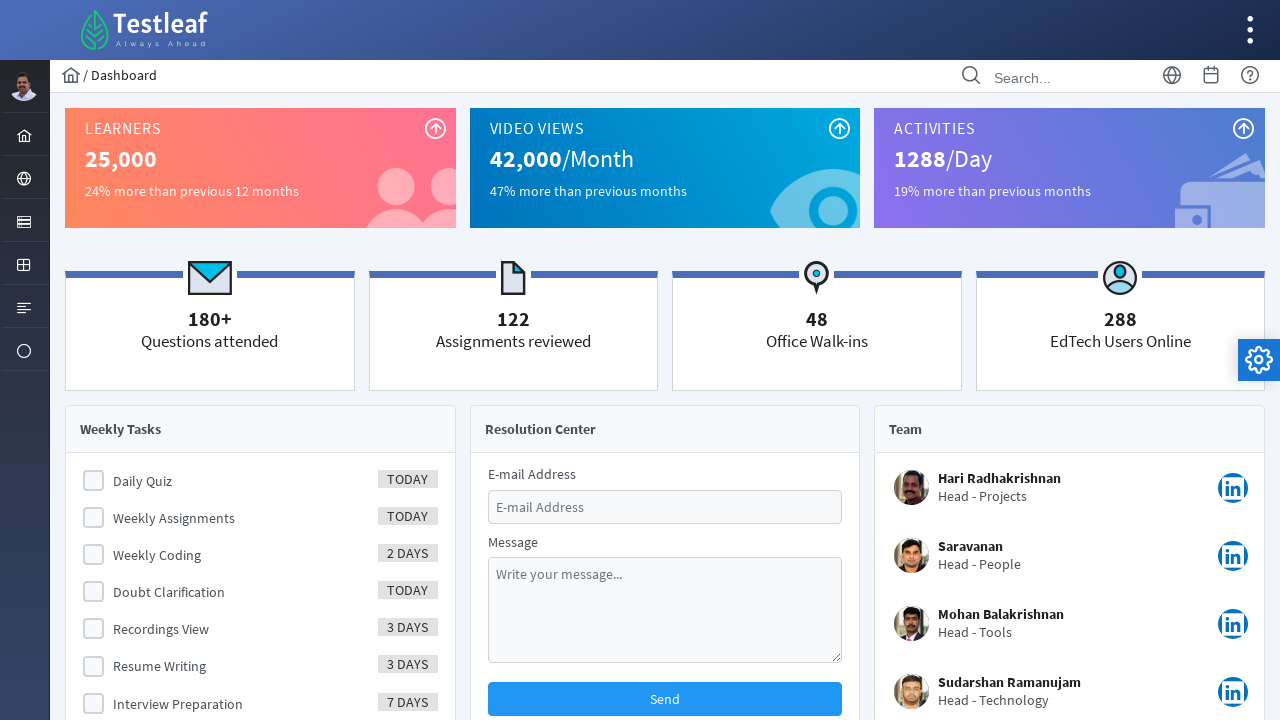

Navigated back to links page
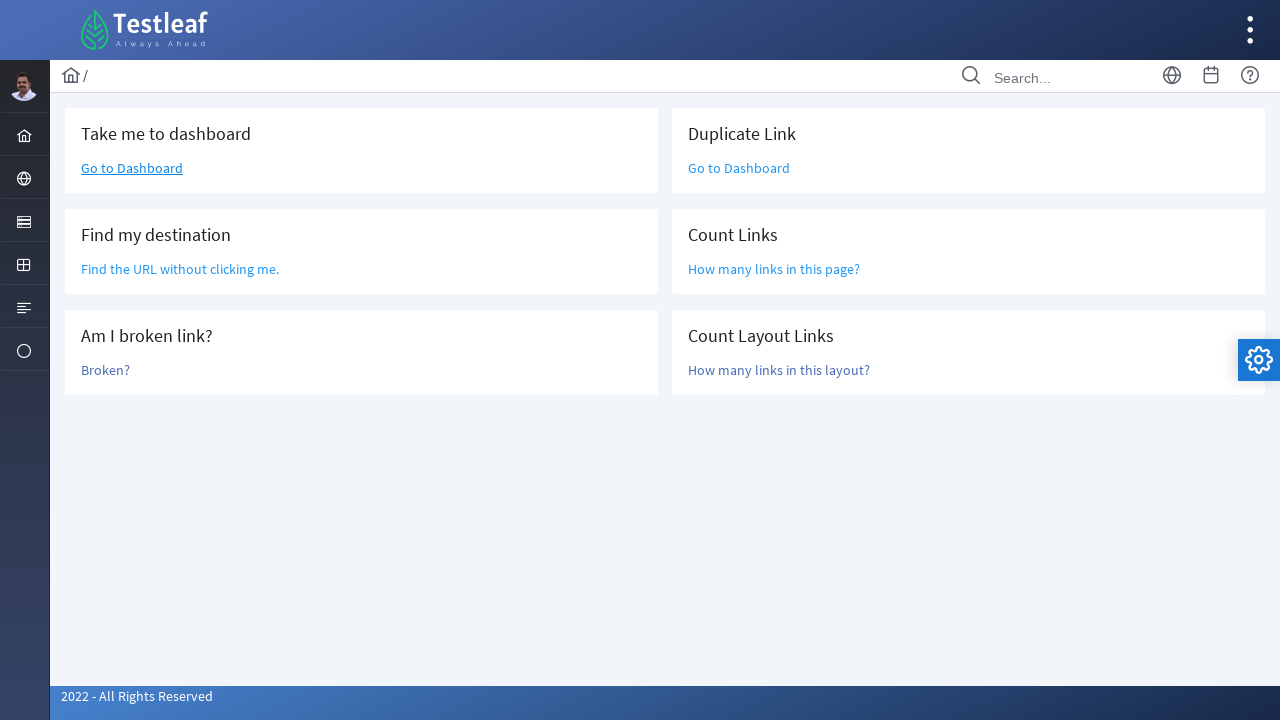

Verified links are present on the page
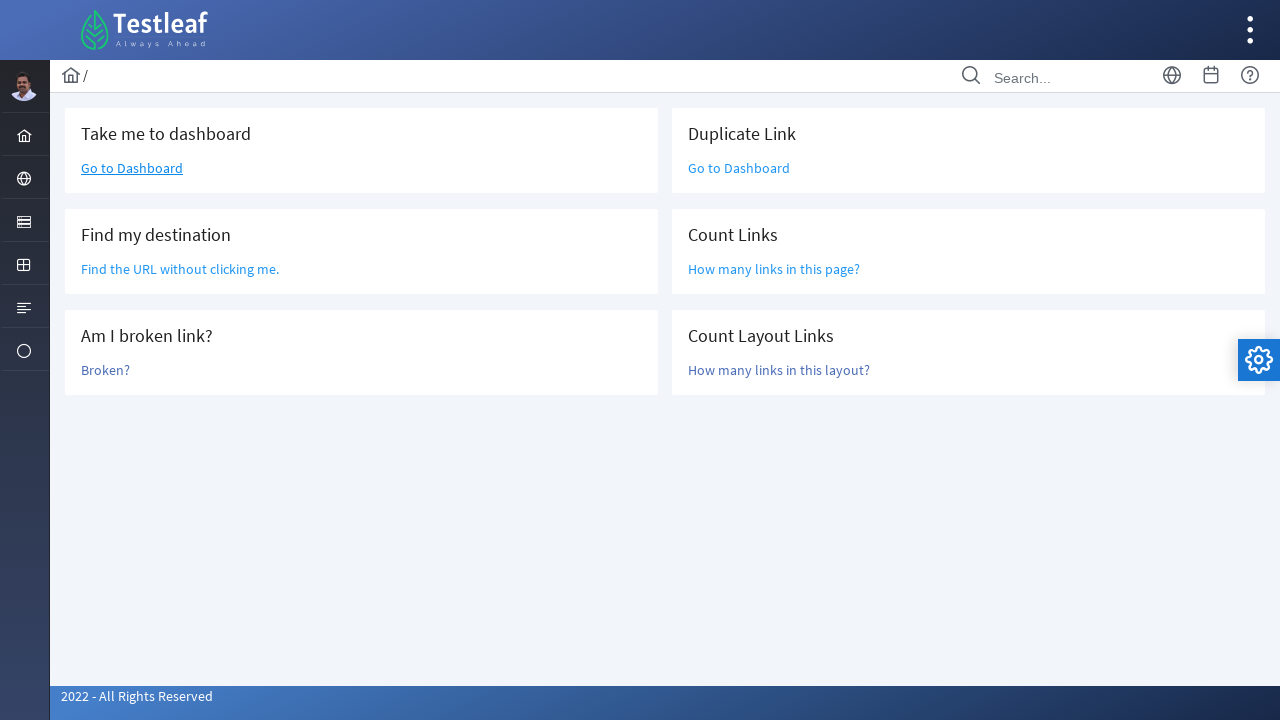

Verified layout section with links exists
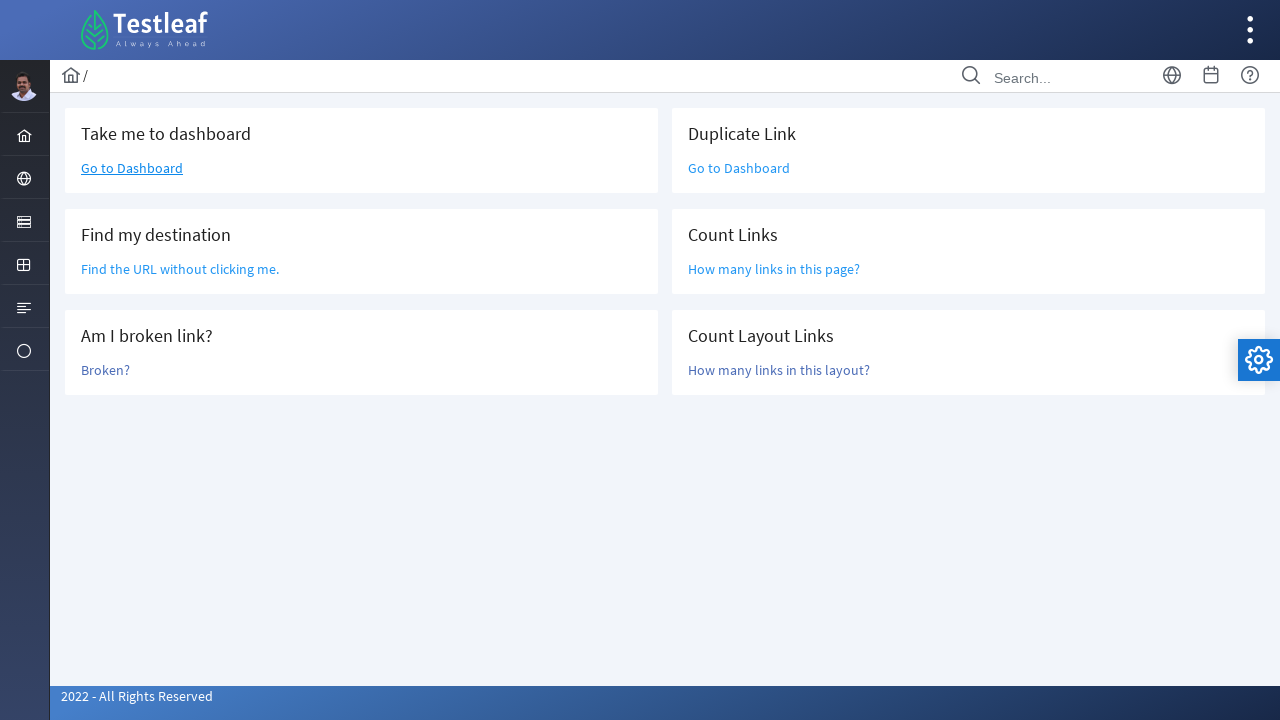

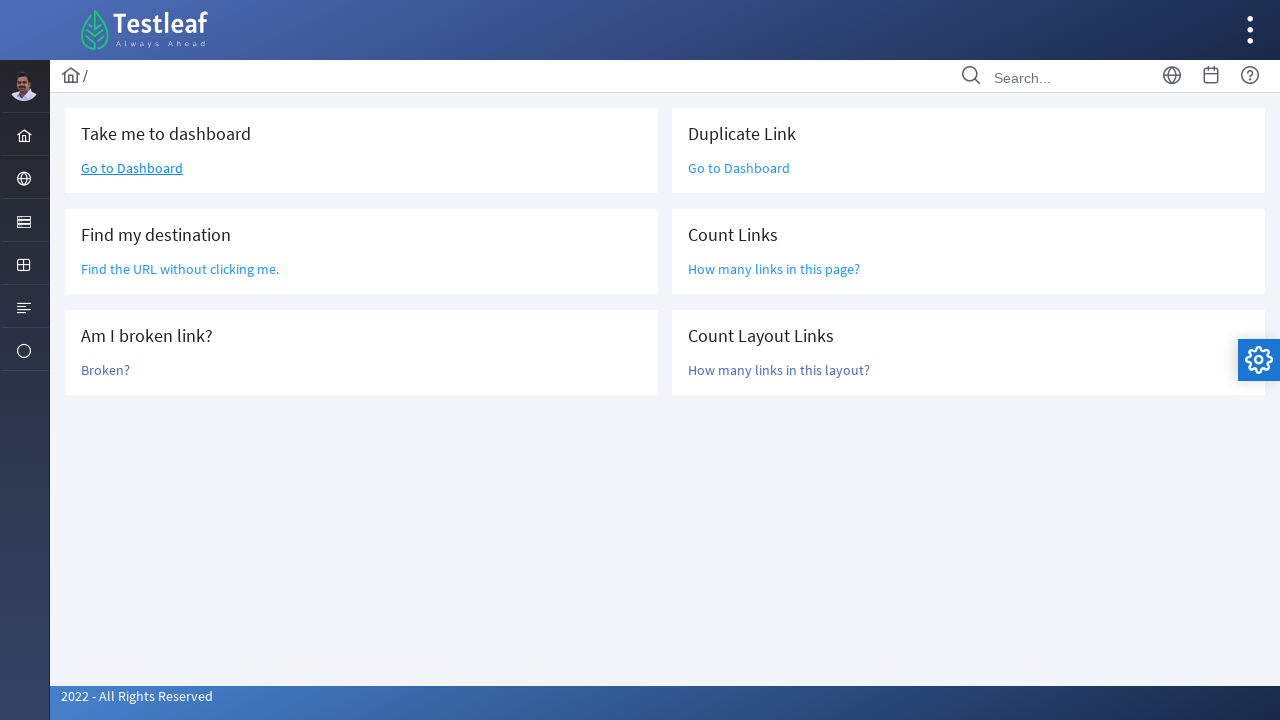